Tests TinyMCE editor responsiveness by resizing the browser window to different dimensions

Starting URL: https://the-internet.herokuapp.com/tinymce

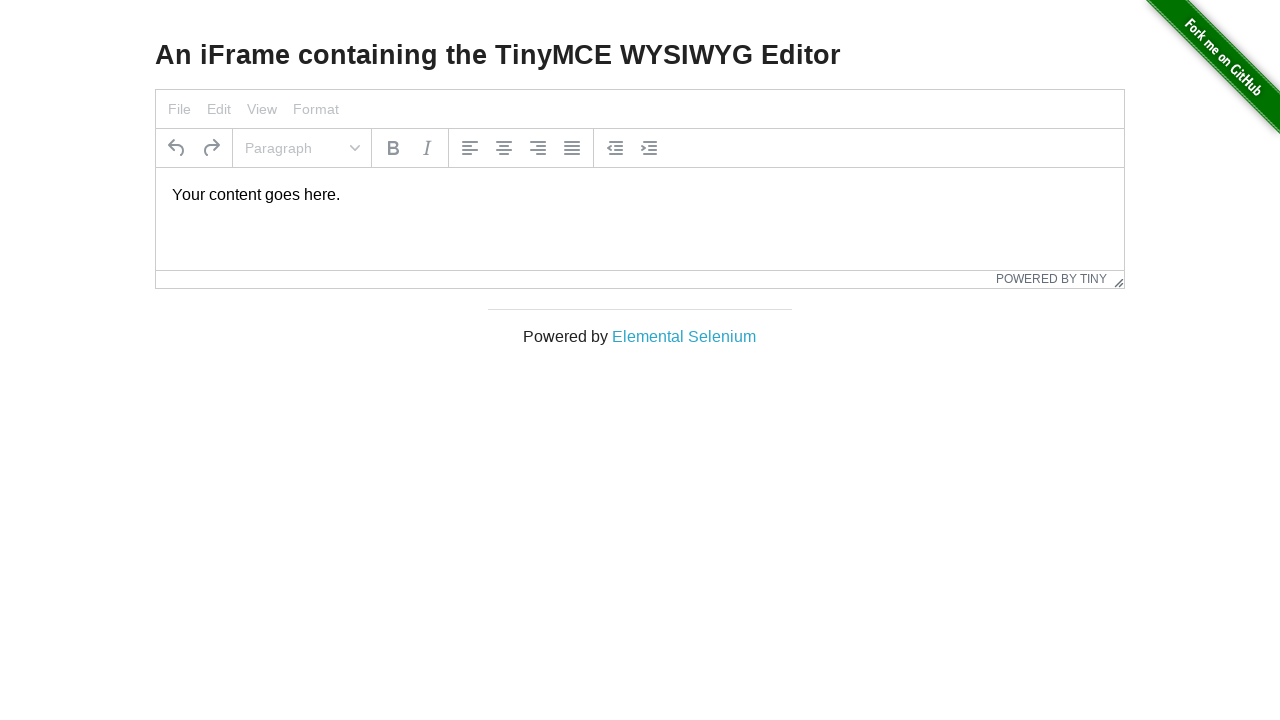

Set viewport to maximum size (1920x1080)
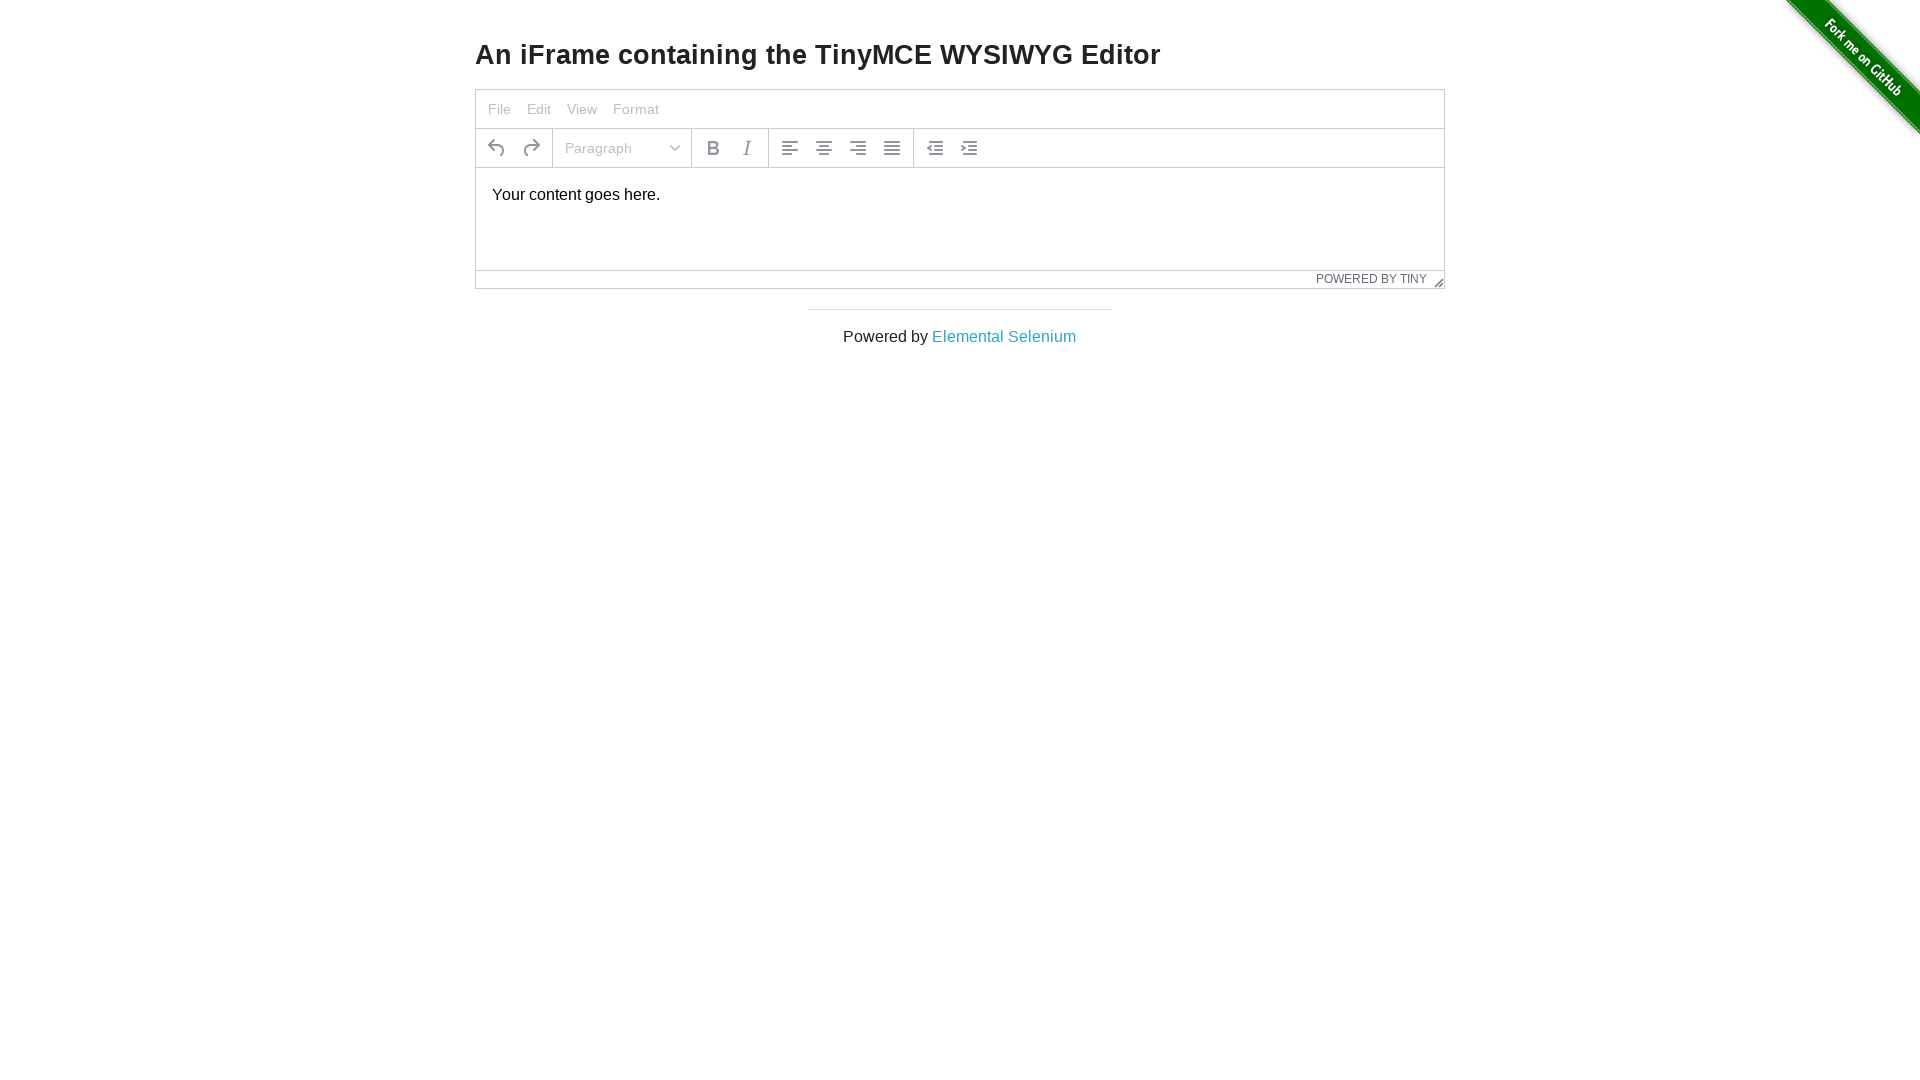

Waited 500ms for TinyMCE editor to adjust to maximum viewport
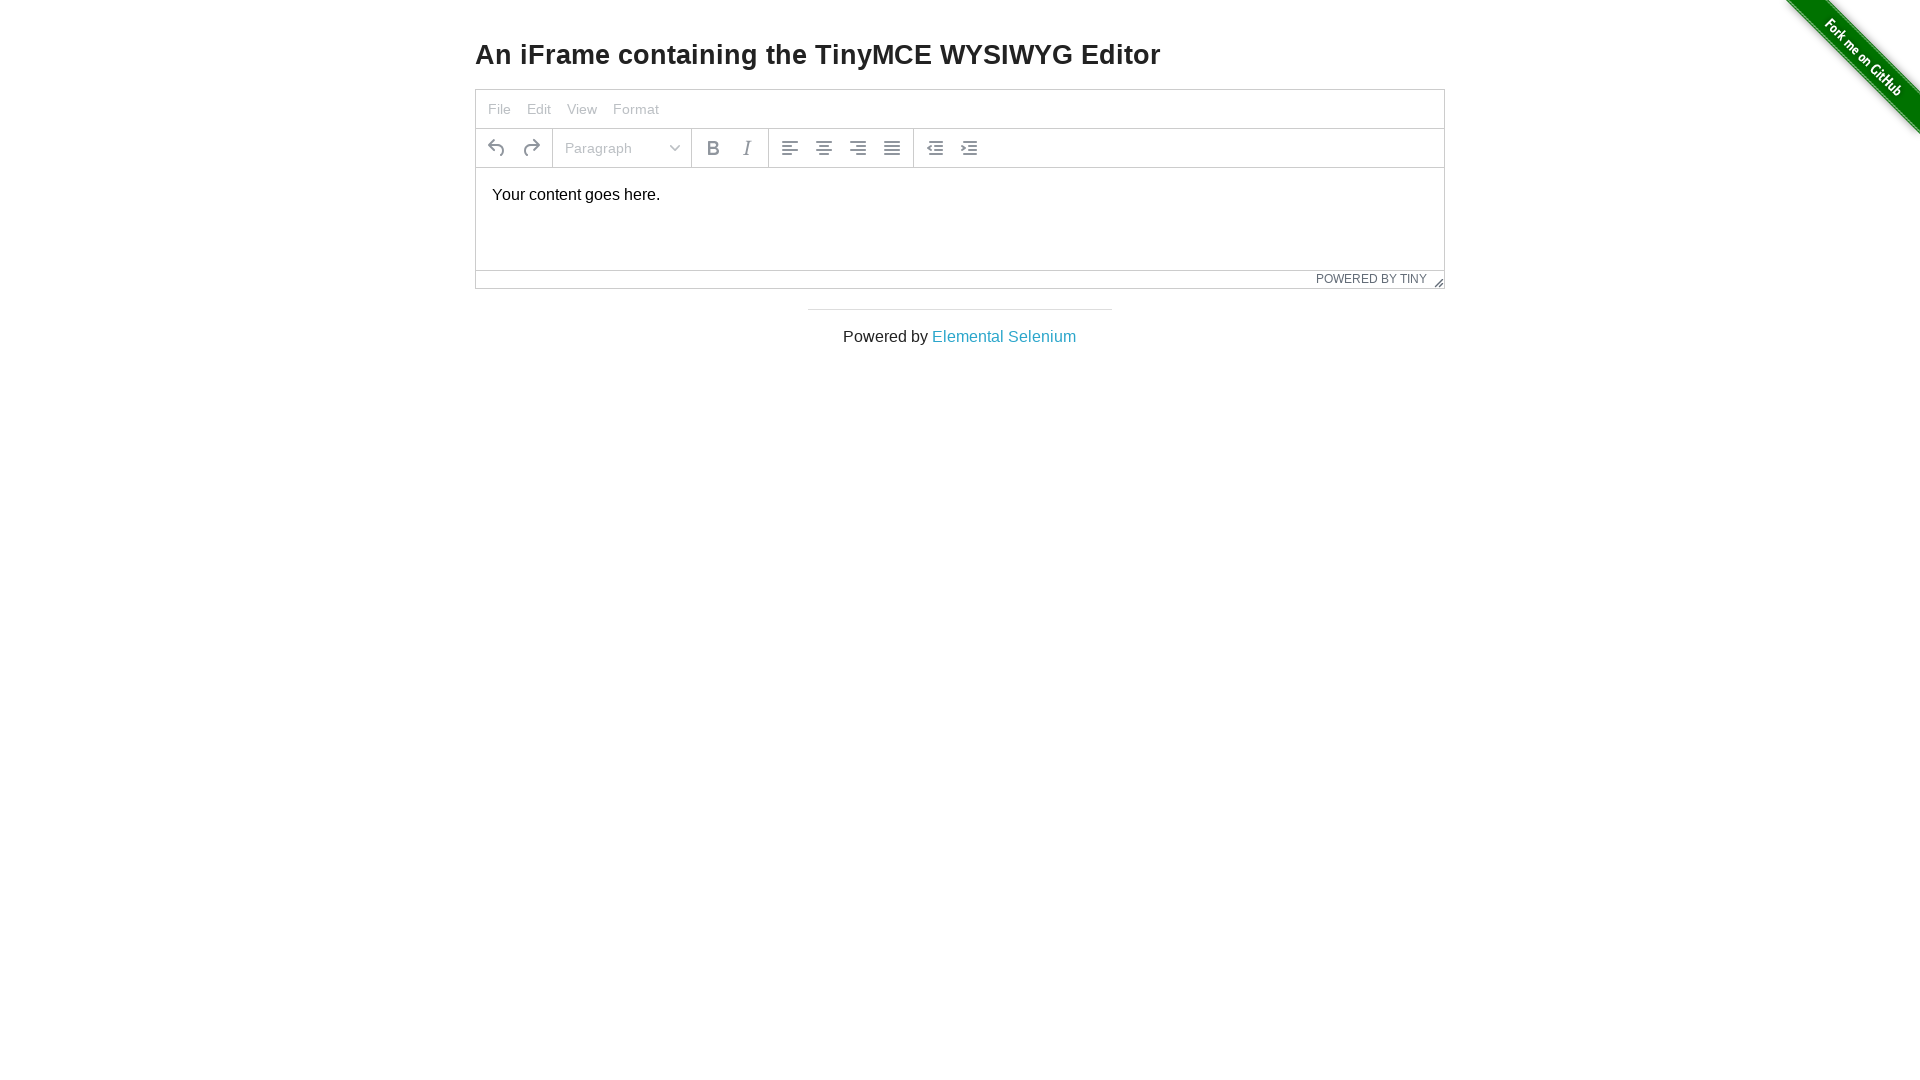

Resized viewport to 960x450 to test responsive behavior
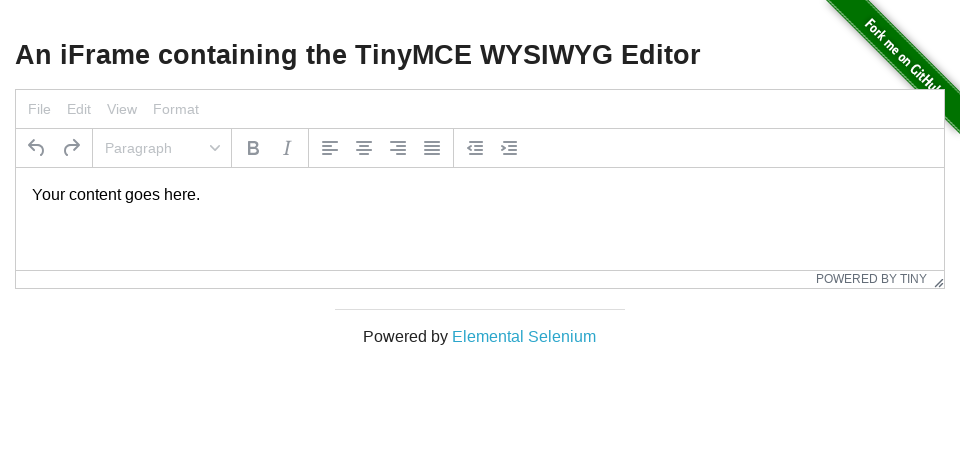

Waited 500ms for TinyMCE editor to adjust to smaller viewport
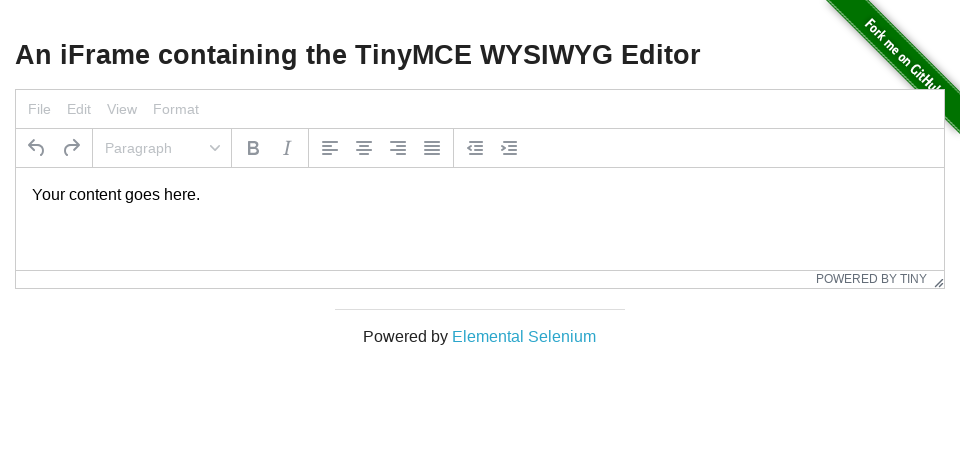

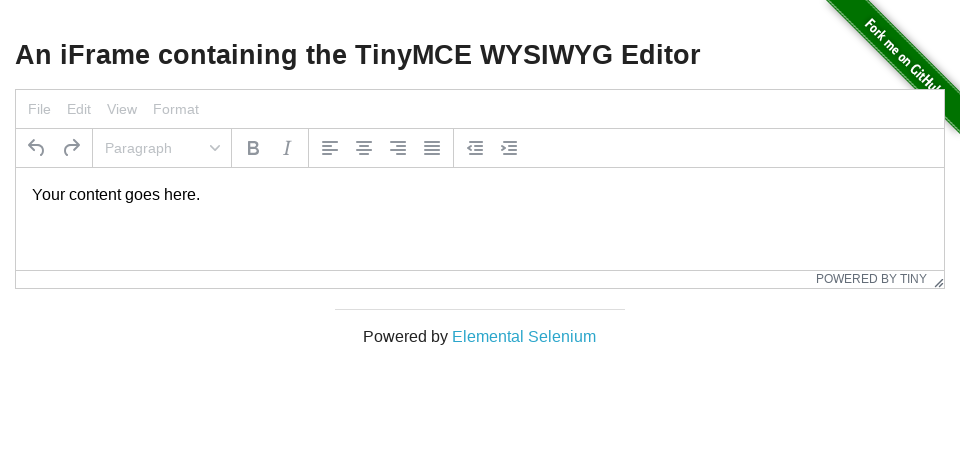